Tests e-commerce functionality by searching for products, adding them to cart, applying a promo code, and verifying prices and discounts

Starting URL: https://rahulshettyacademy.com/seleniumPractise/#/

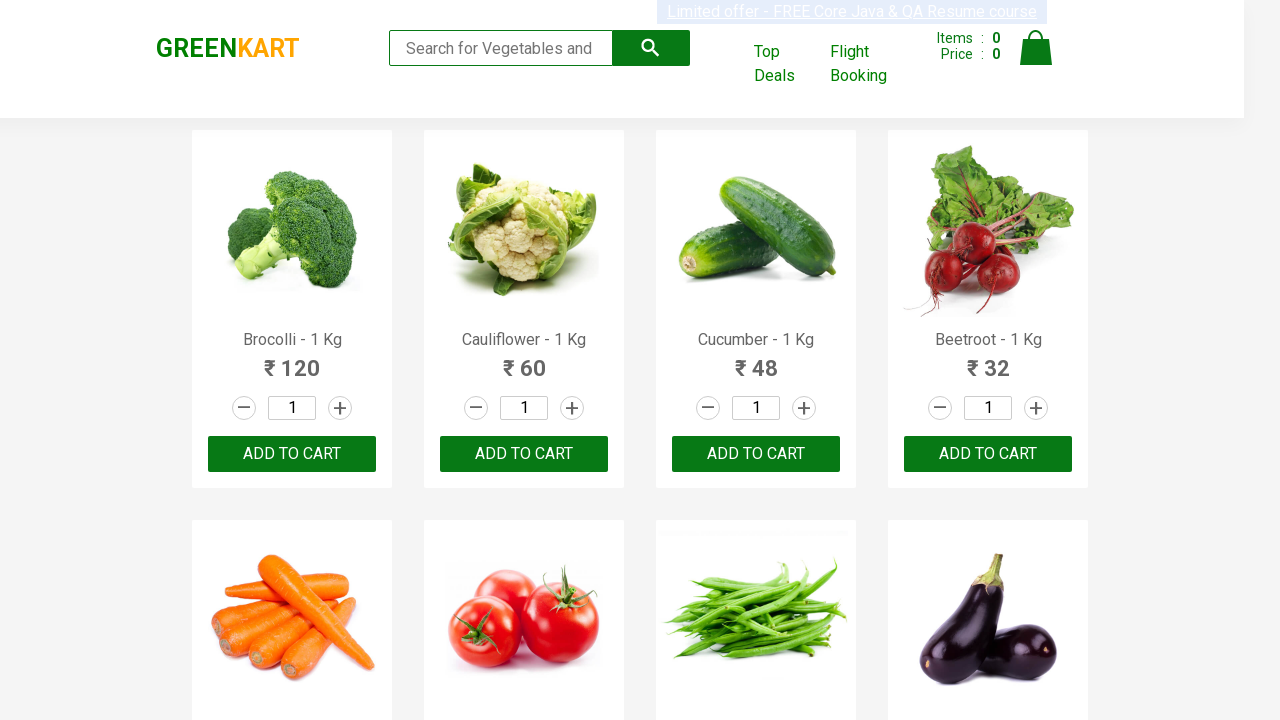

Filled search field with 'ber' to find products on input.search-keyword
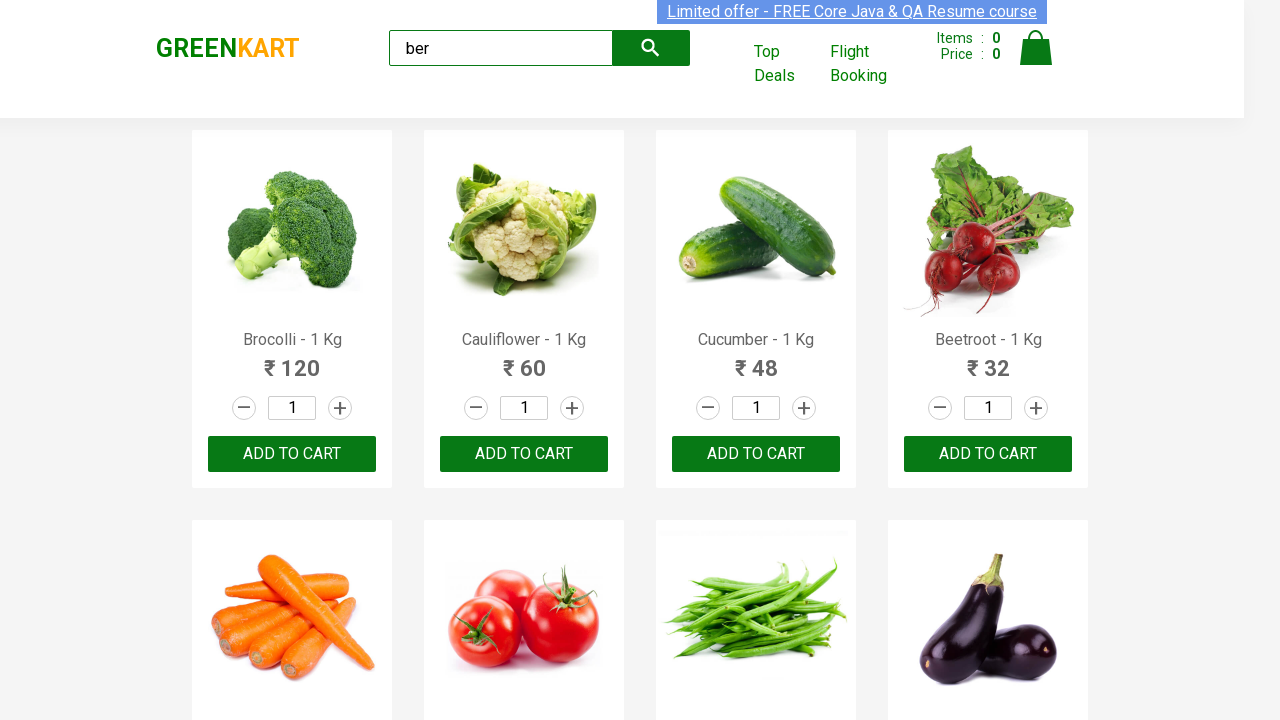

Waited 2 seconds for search results to load
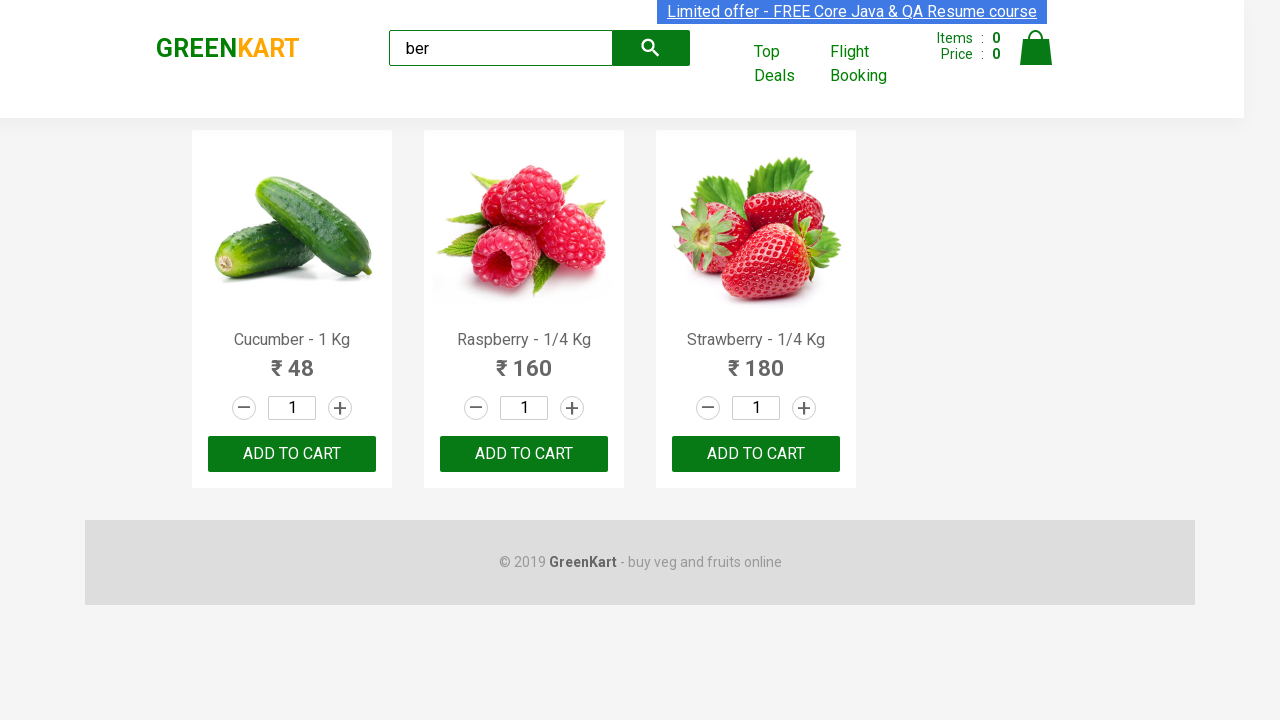

Located 3 add to cart buttons
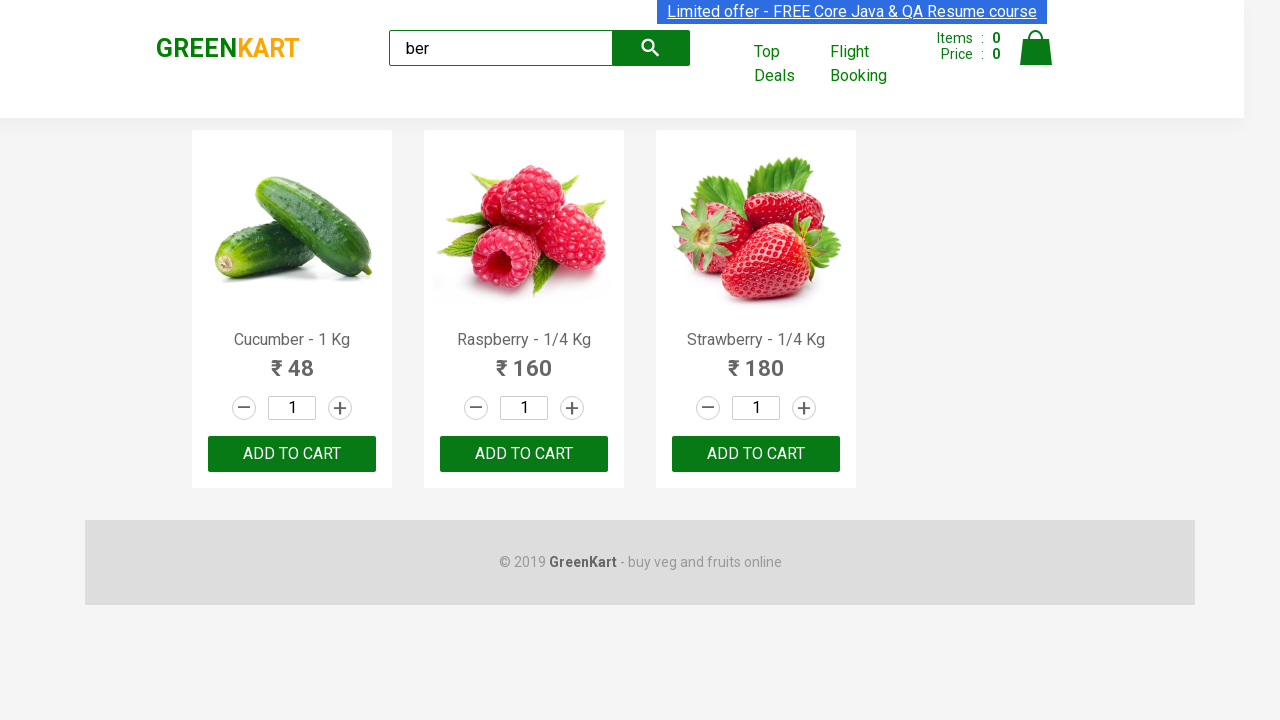

Retrieved product name: Cucumber - 1 Kg
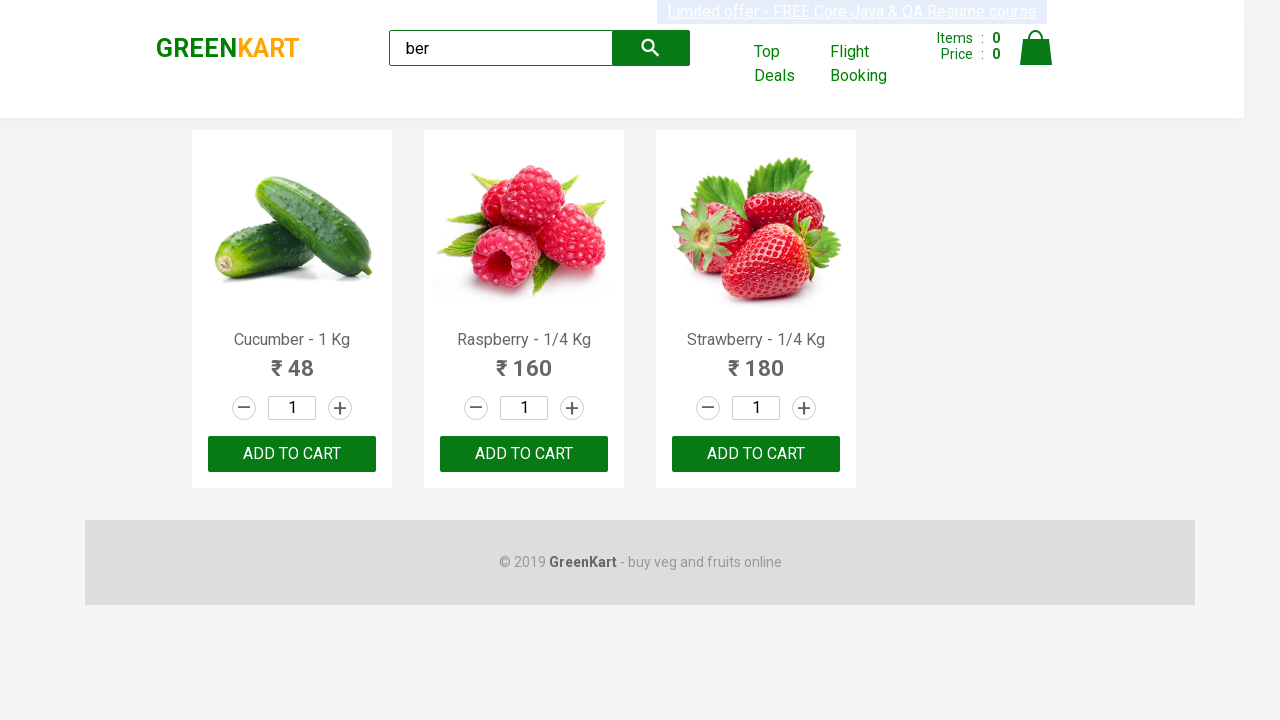

Clicked add to cart button for product 1 at (292, 454) on xpath=//div[@class='product-action']/button >> nth=0
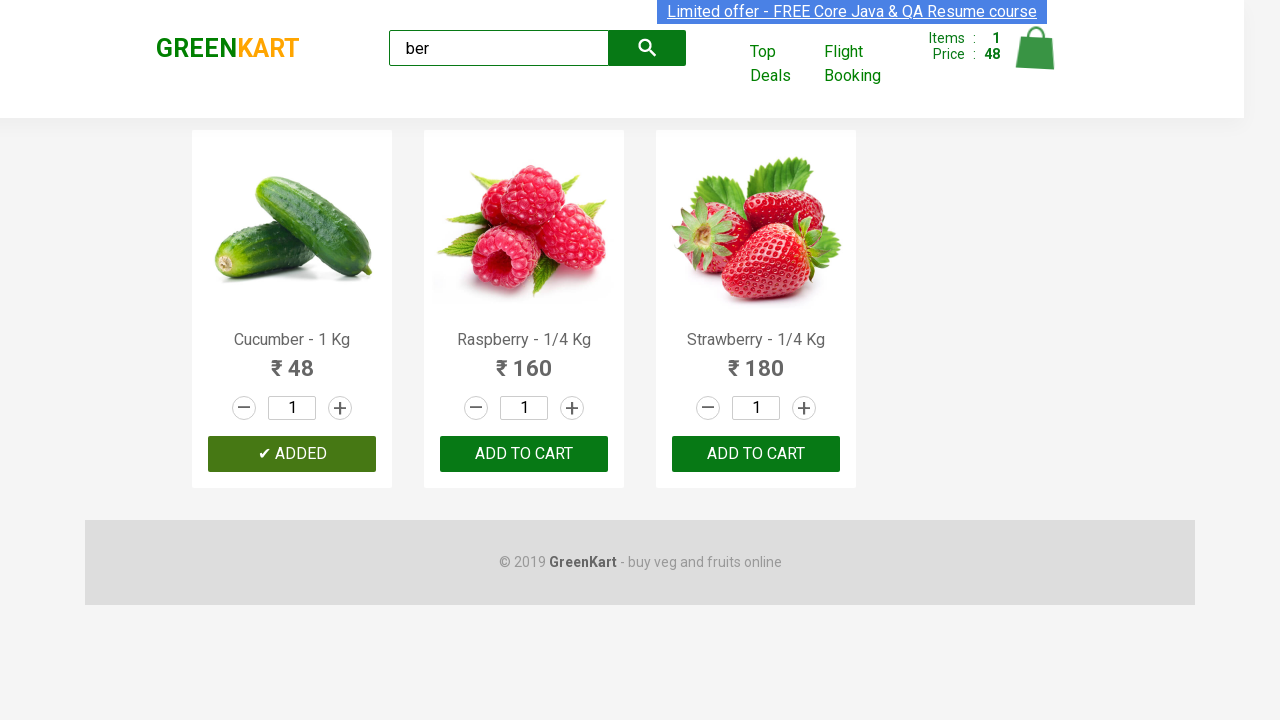

Retrieved product name: Raspberry - 1/4 Kg
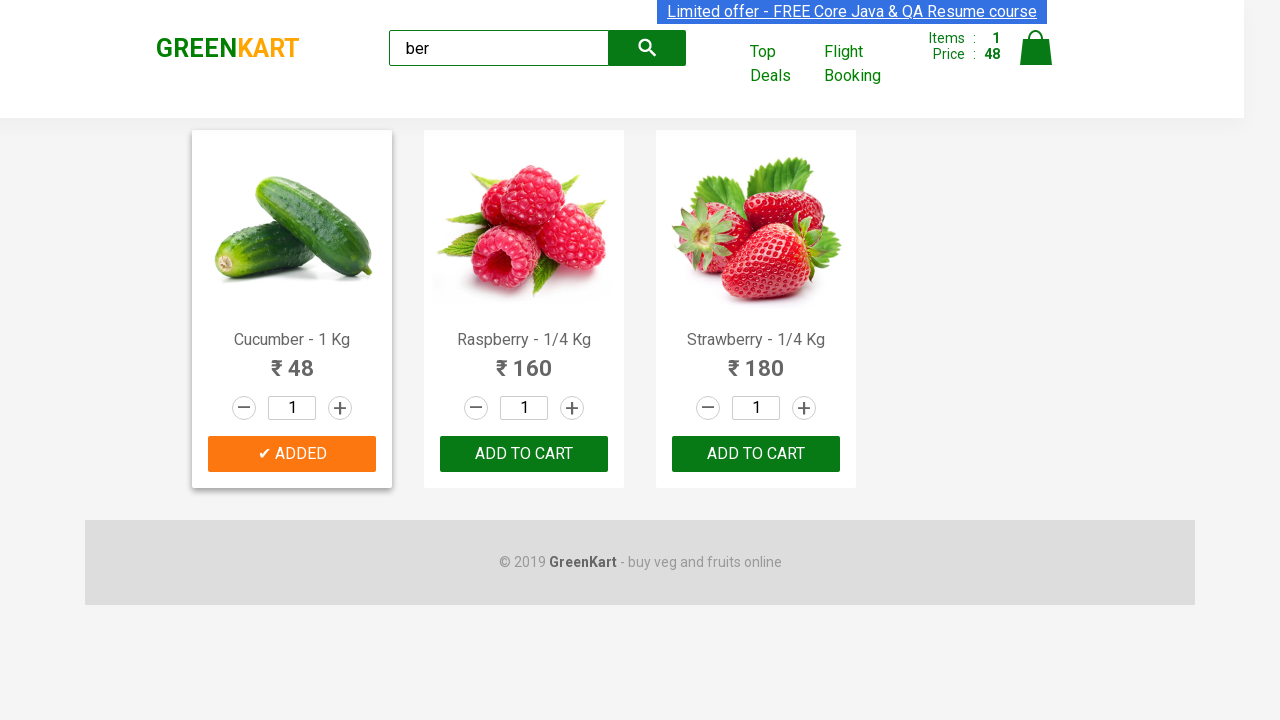

Clicked add to cart button for product 2 at (524, 454) on xpath=//div[@class='product-action']/button >> nth=1
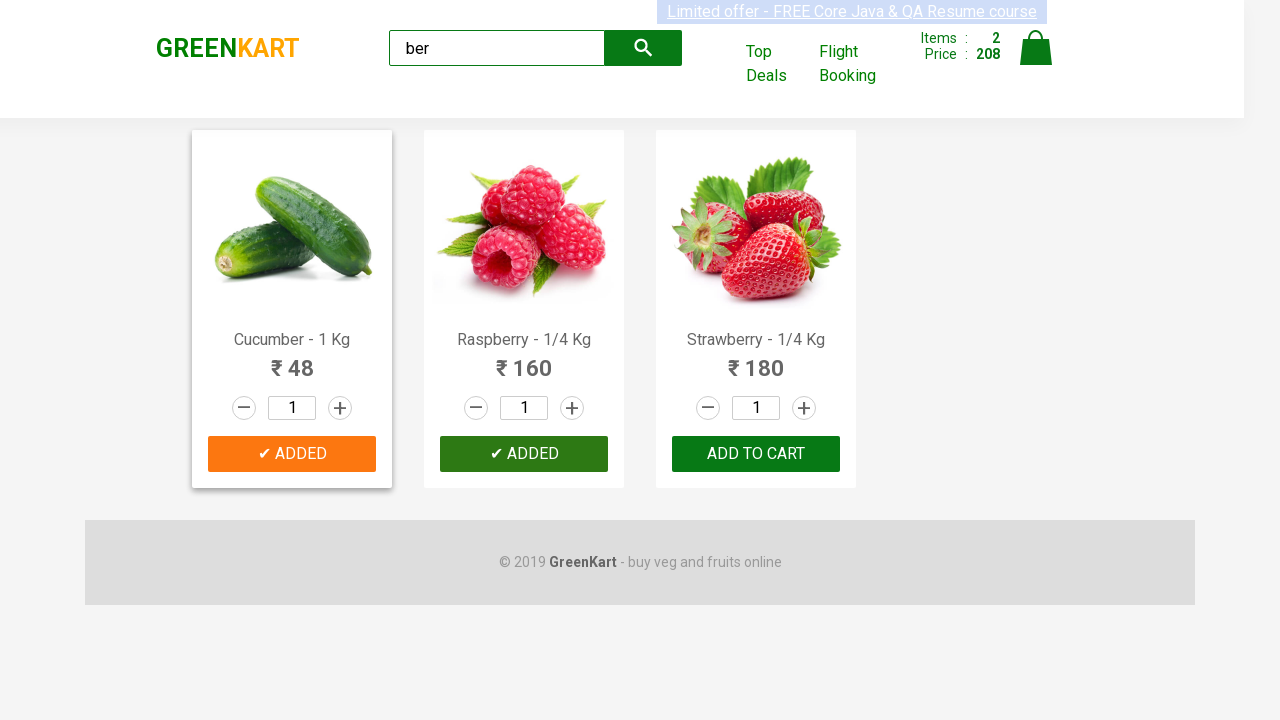

Retrieved product name: Strawberry - 1/4 Kg
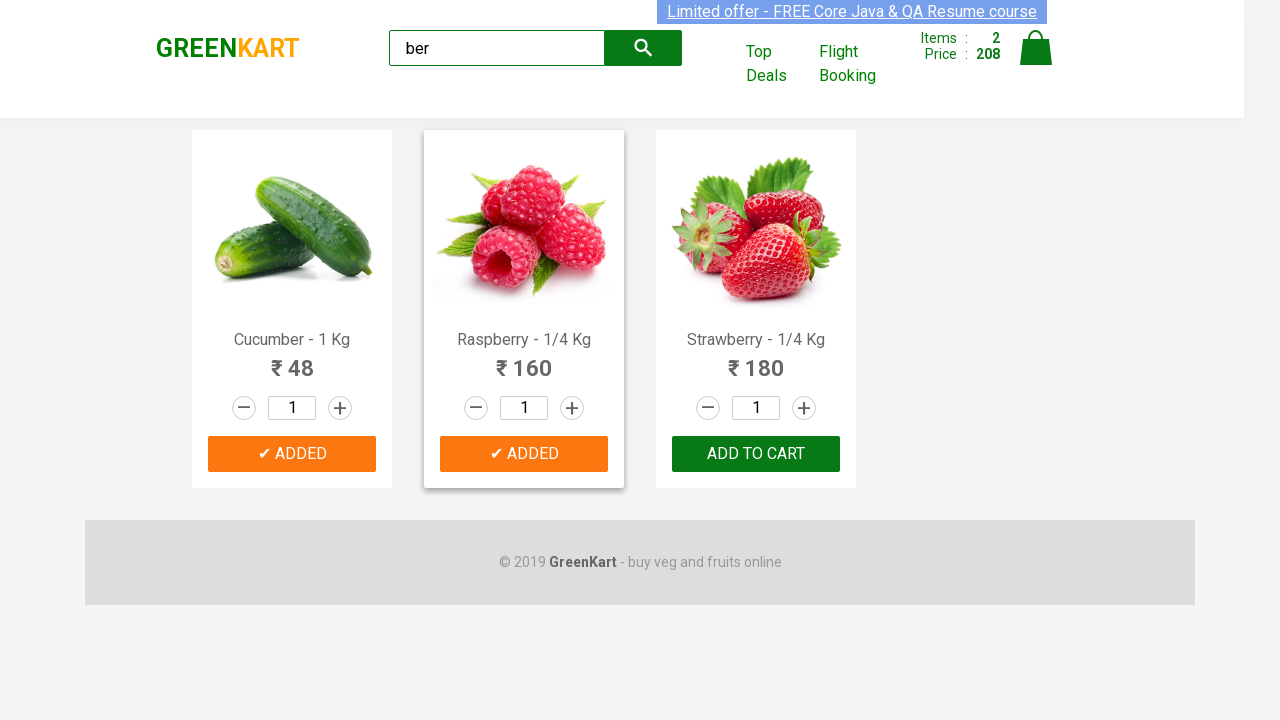

Clicked add to cart button for product 3 at (756, 454) on xpath=//div[@class='product-action']/button >> nth=2
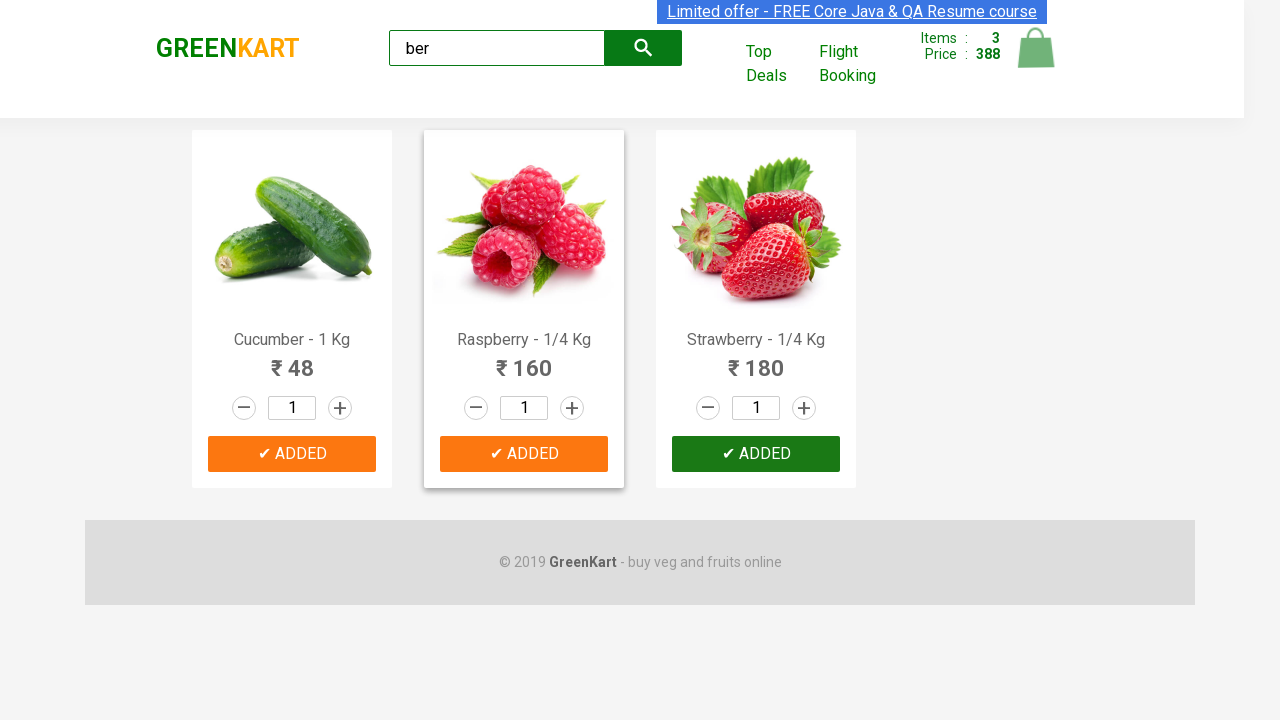

Clicked cart icon to view cart at (1036, 48) on img[alt='Cart']
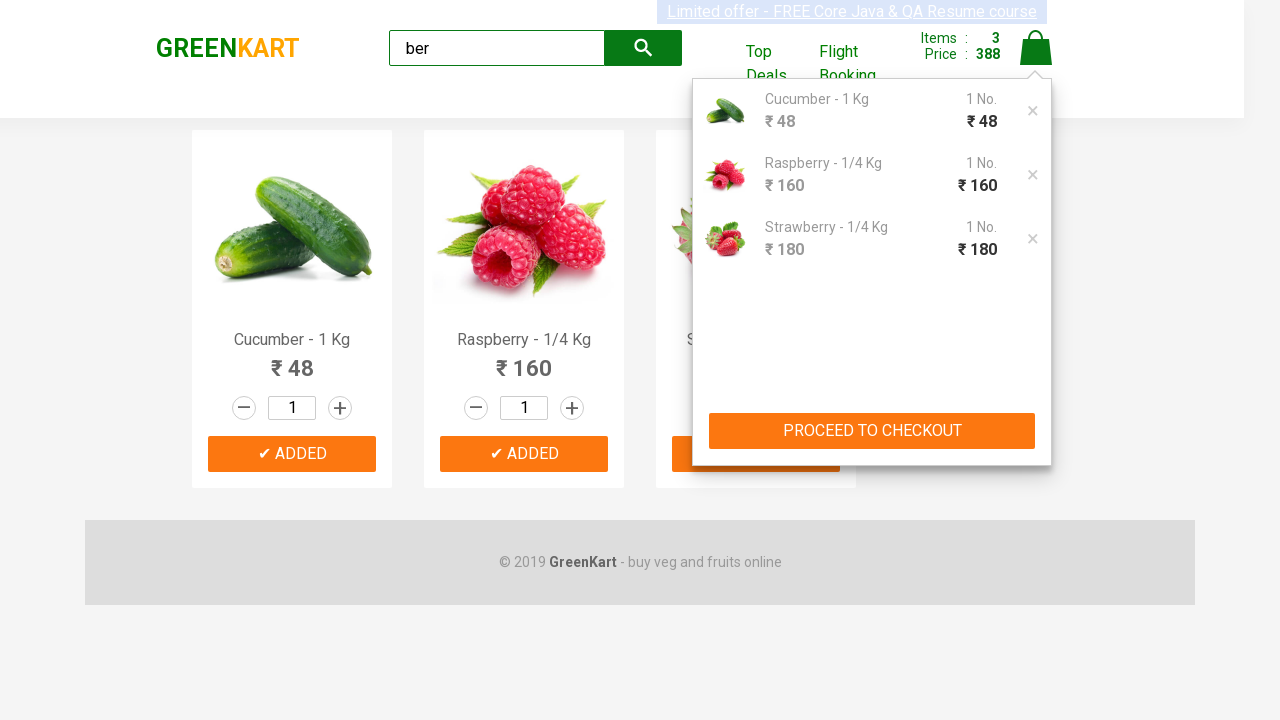

Proceed to checkout button became visible
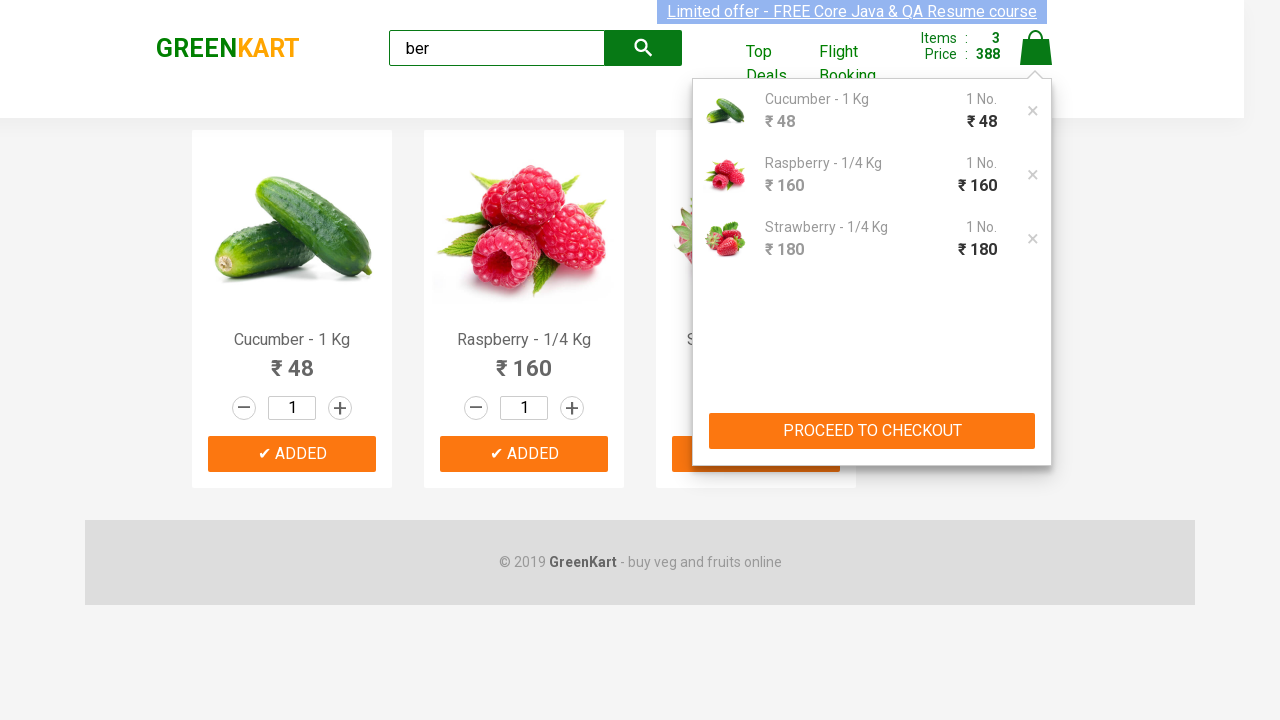

Clicked proceed to checkout button at (872, 431) on xpath=//button[text()='PROCEED TO CHECKOUT']
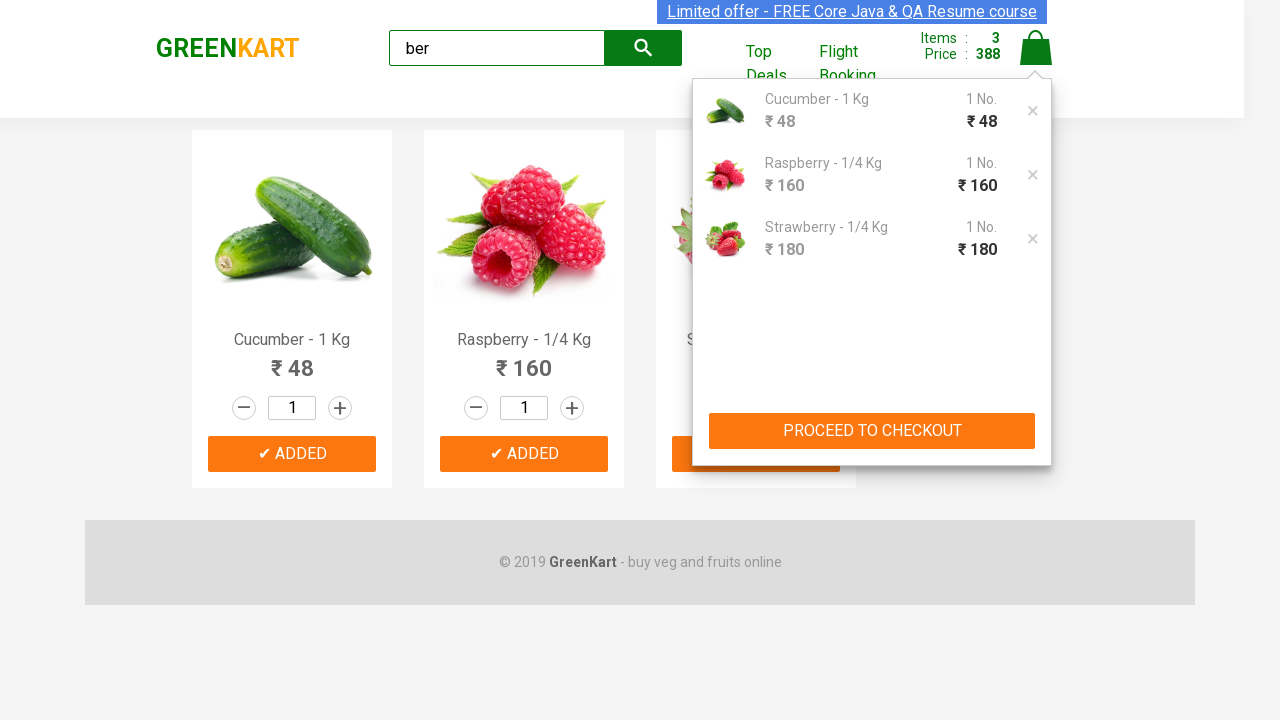

Waited 2 seconds for checkout page to load
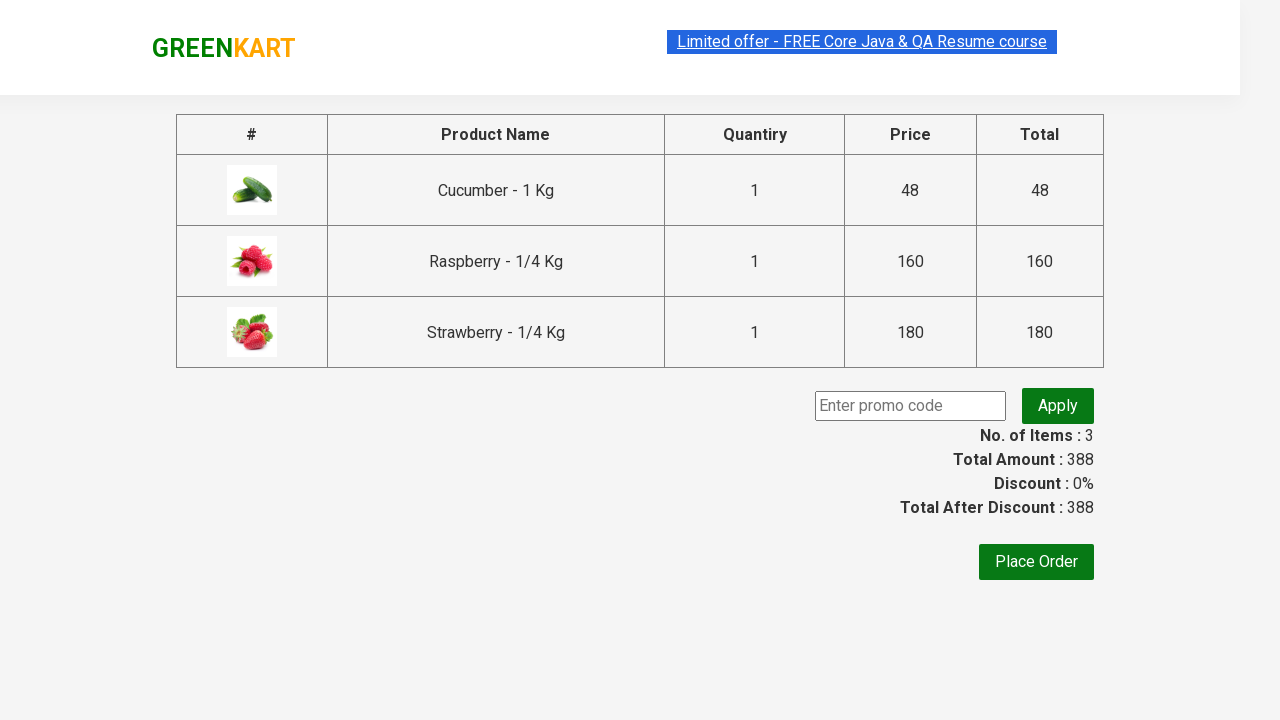

Retrieved 3 products from cart
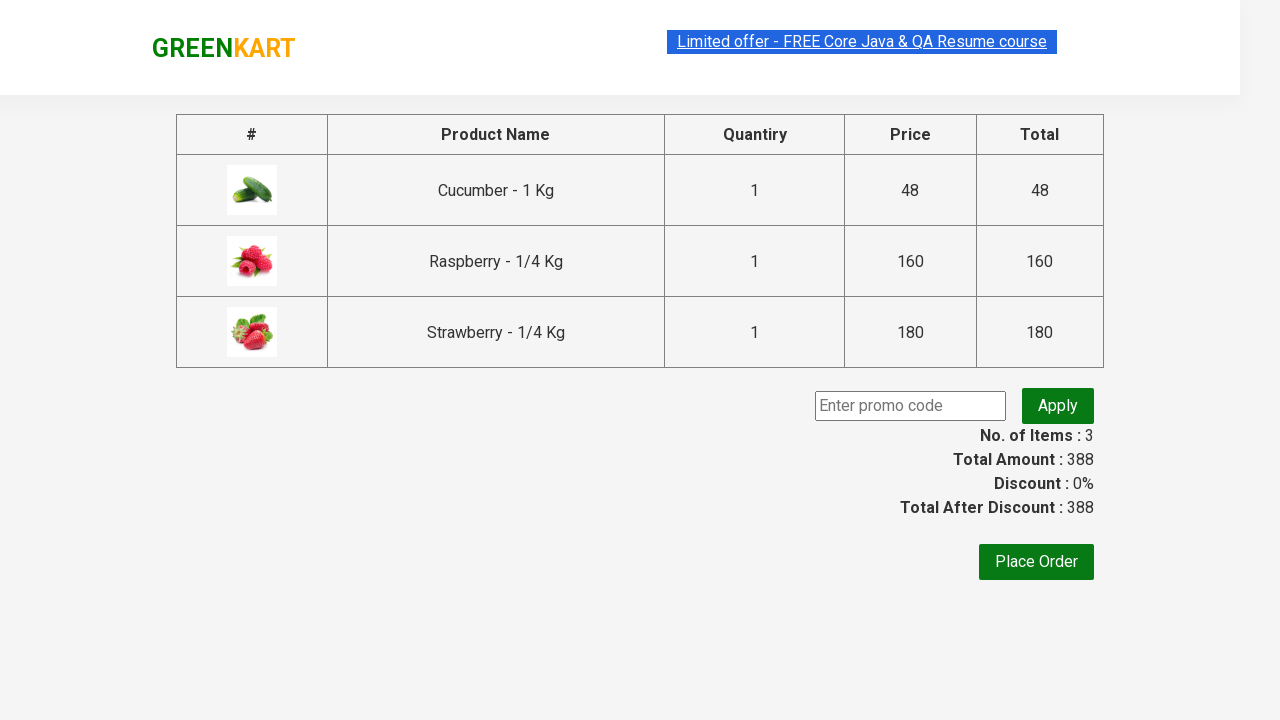

Verified cart contents match selected products
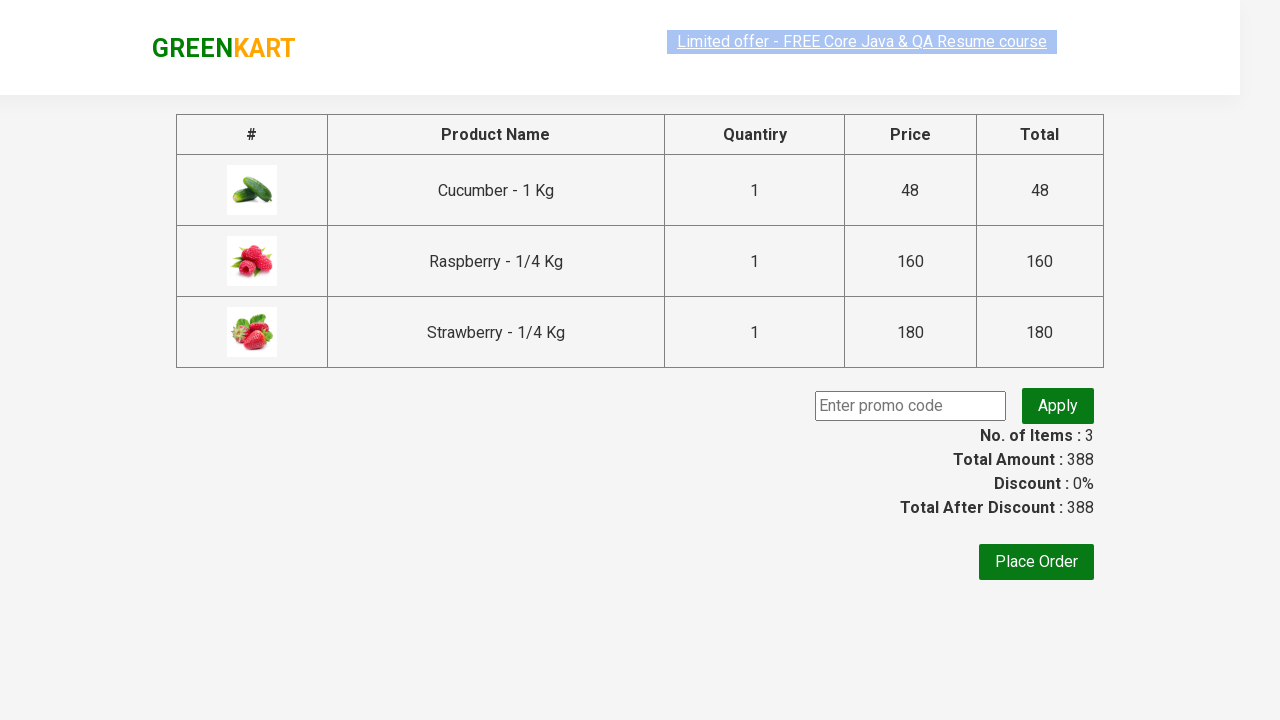

Retrieved original total amount: 388 
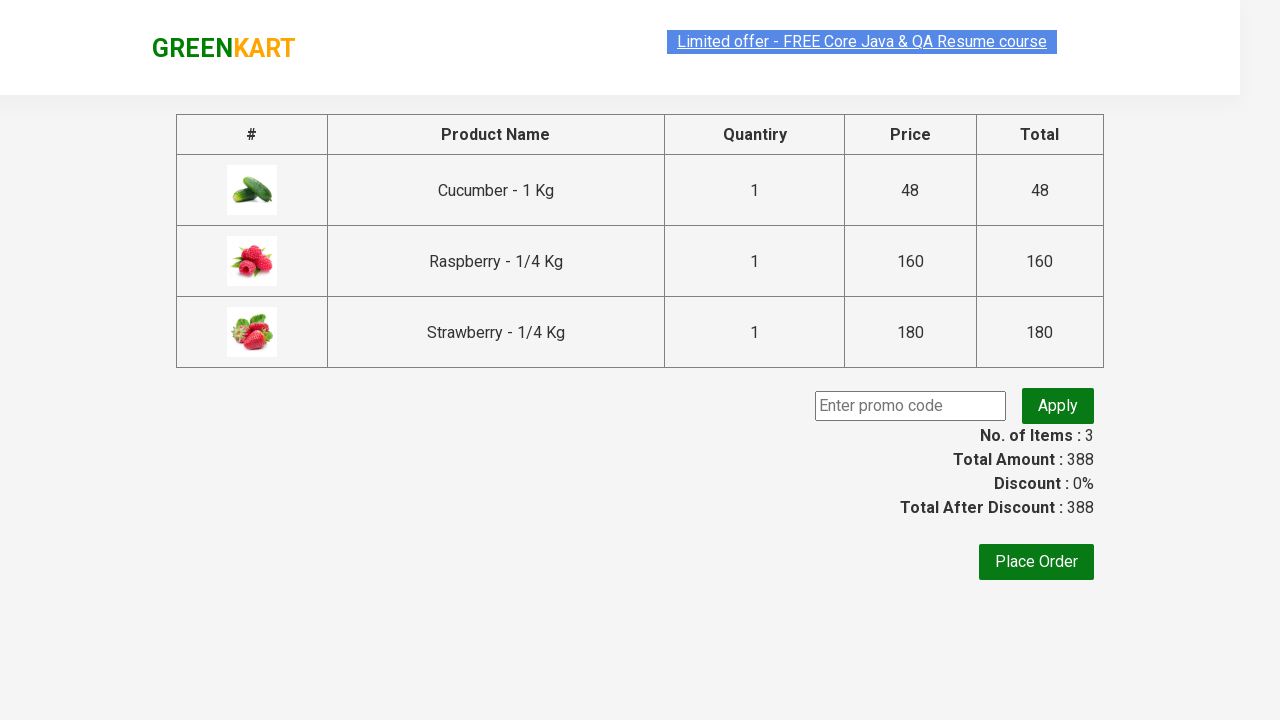

Promo code input field became visible
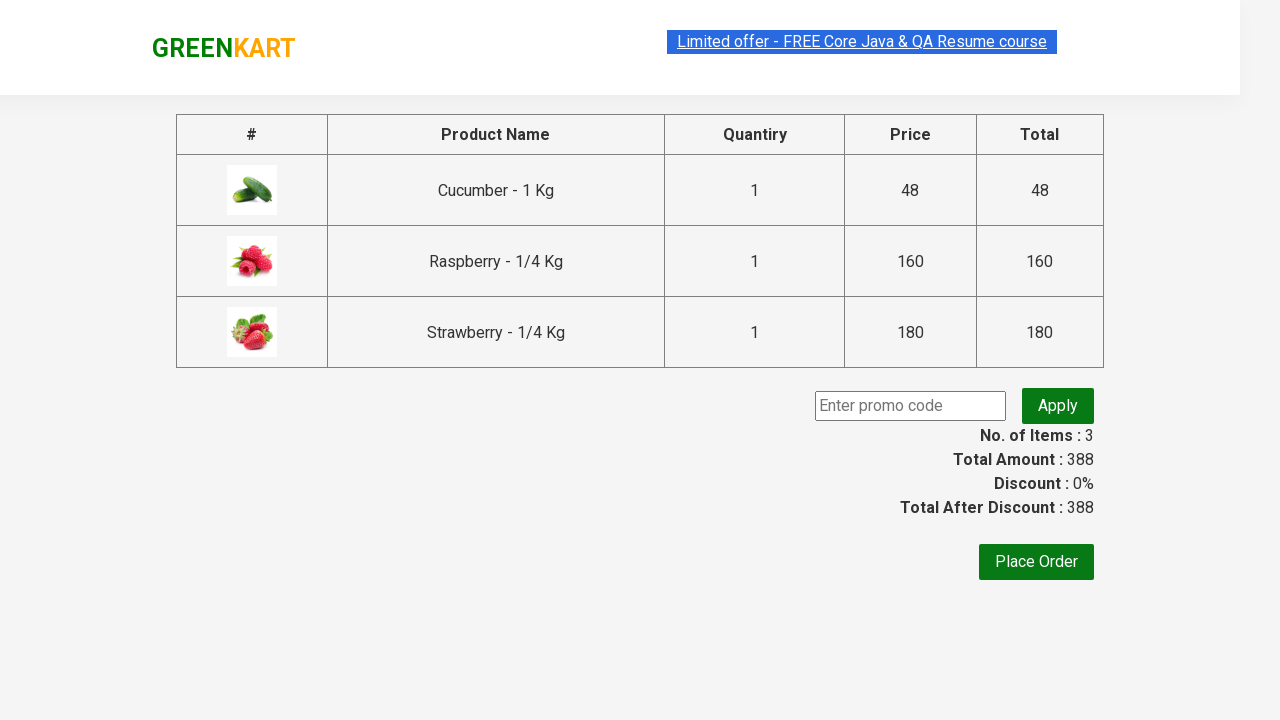

Filled promo code field with 'rahulshettyacademy' on .promoCode
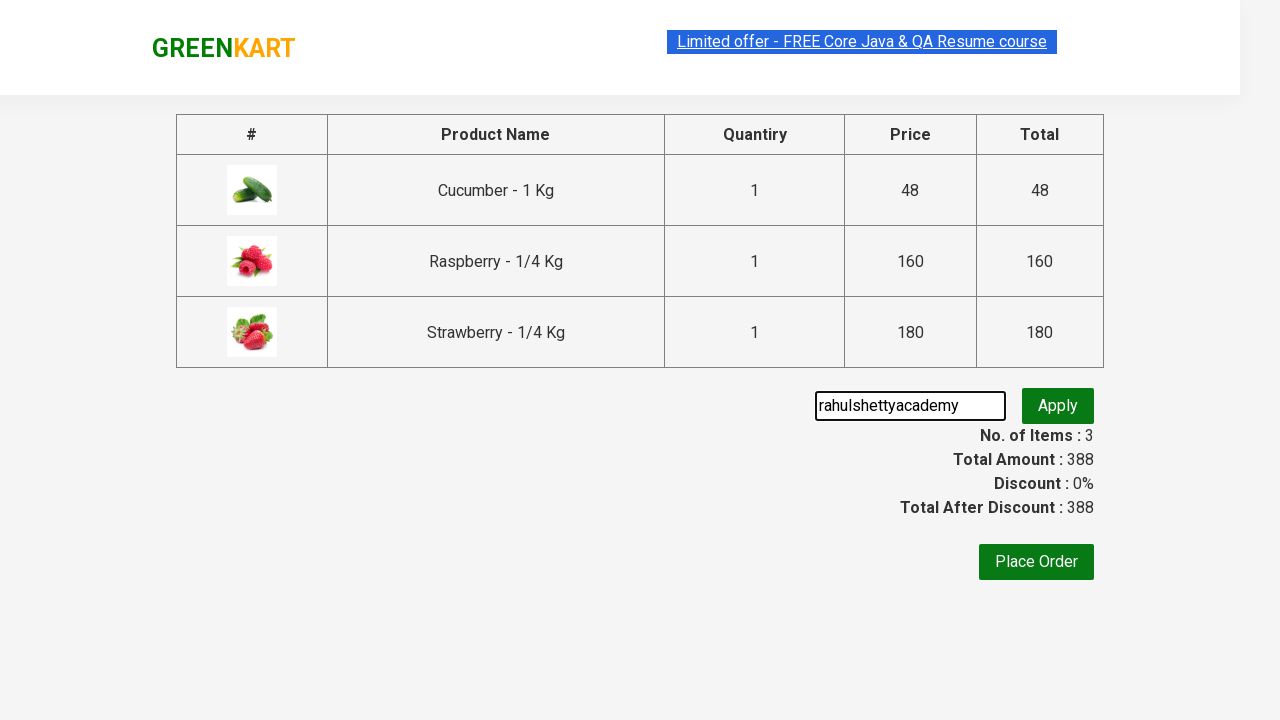

Clicked apply promo code button at (1058, 406) on .promobtn
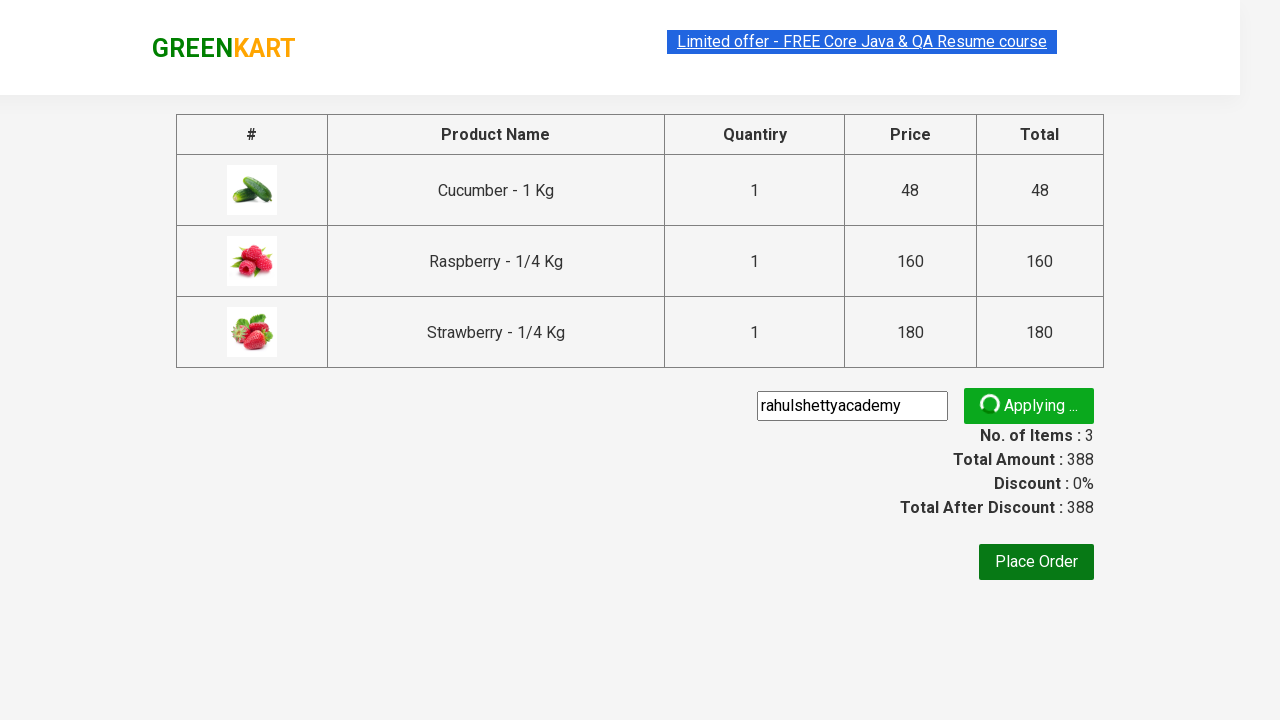

Promo code was successfully applied
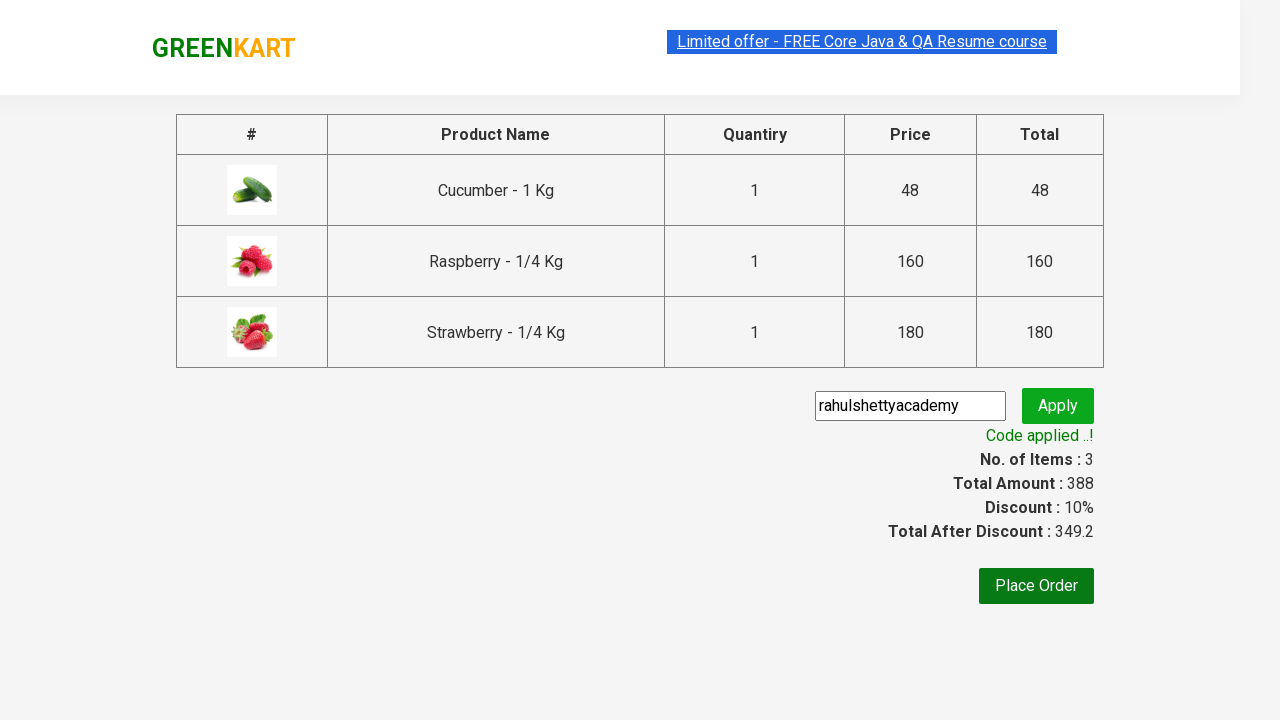

Retrieved discounted amount: 349.2
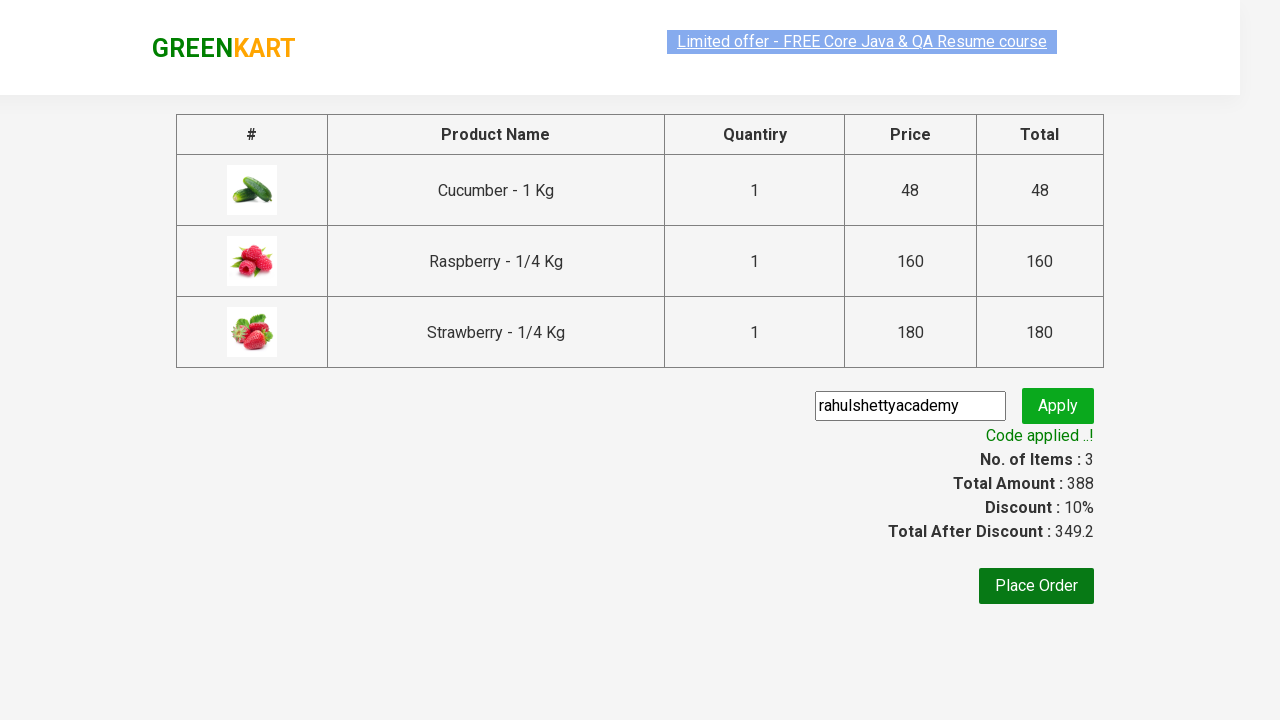

Verified discount was applied (discounted: 349.2 < original: 388 )
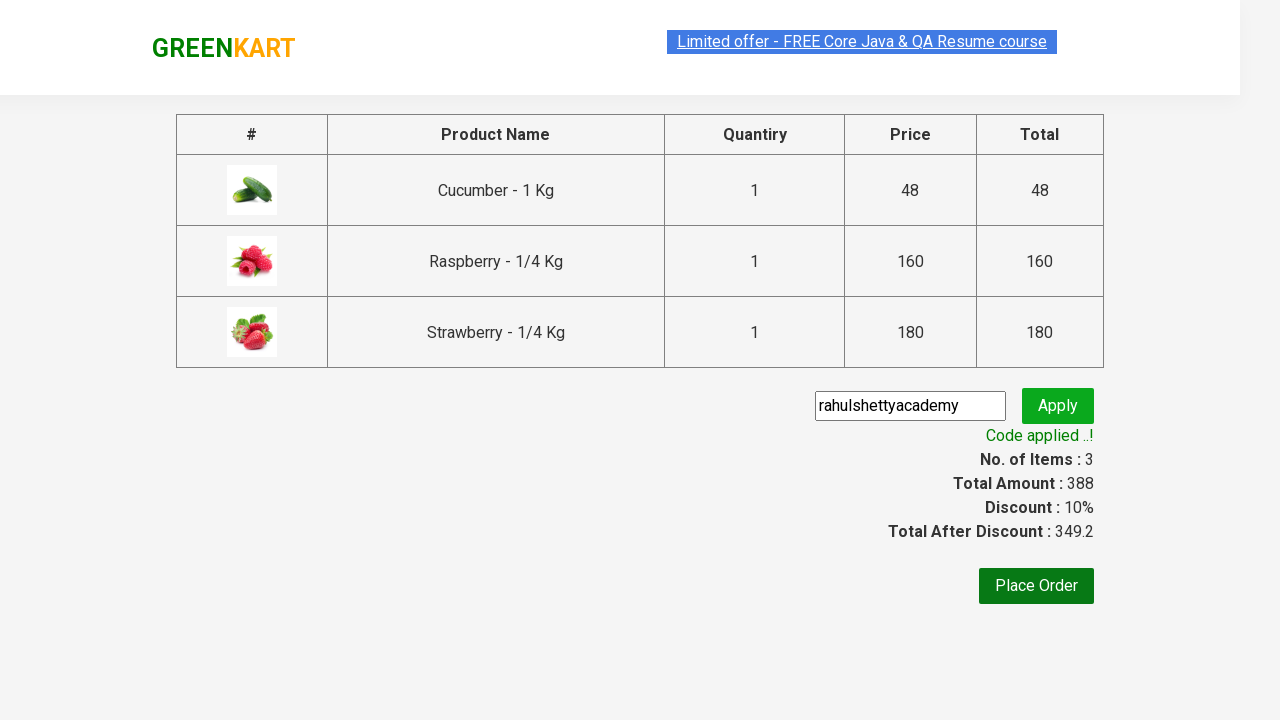

Retrieved 3 individual product prices
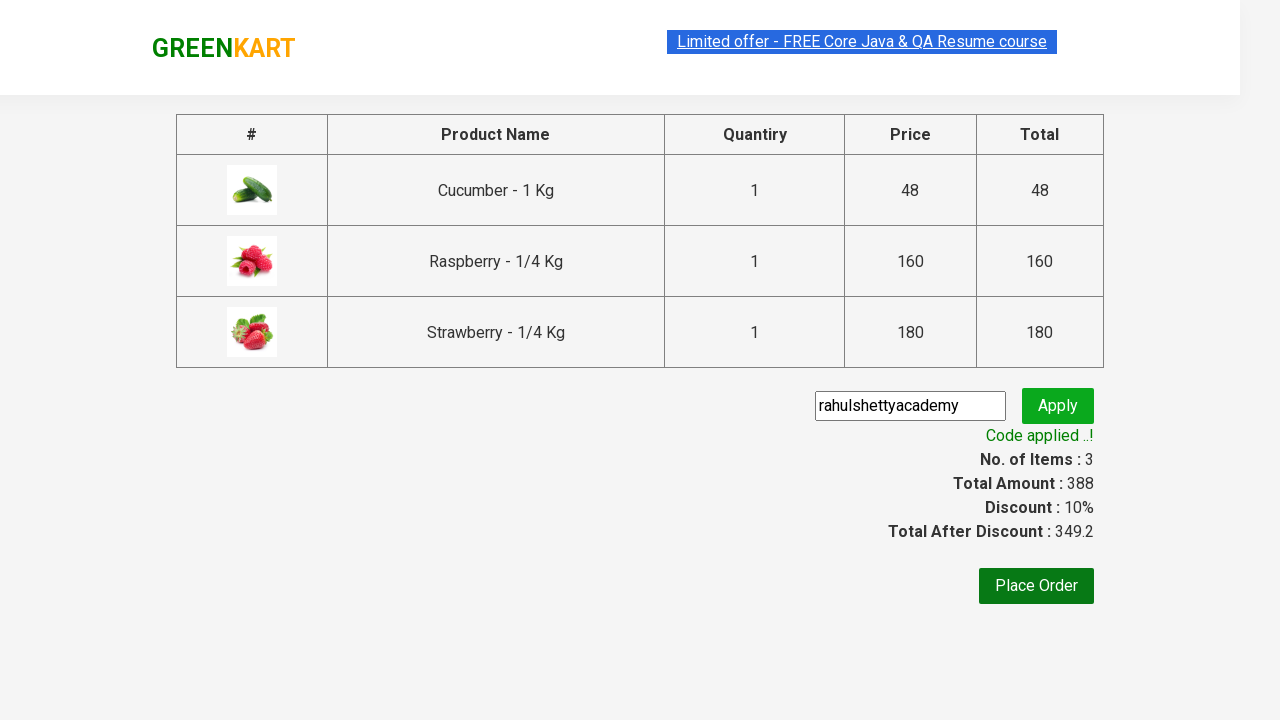

Calculated sum of individual product prices: 388
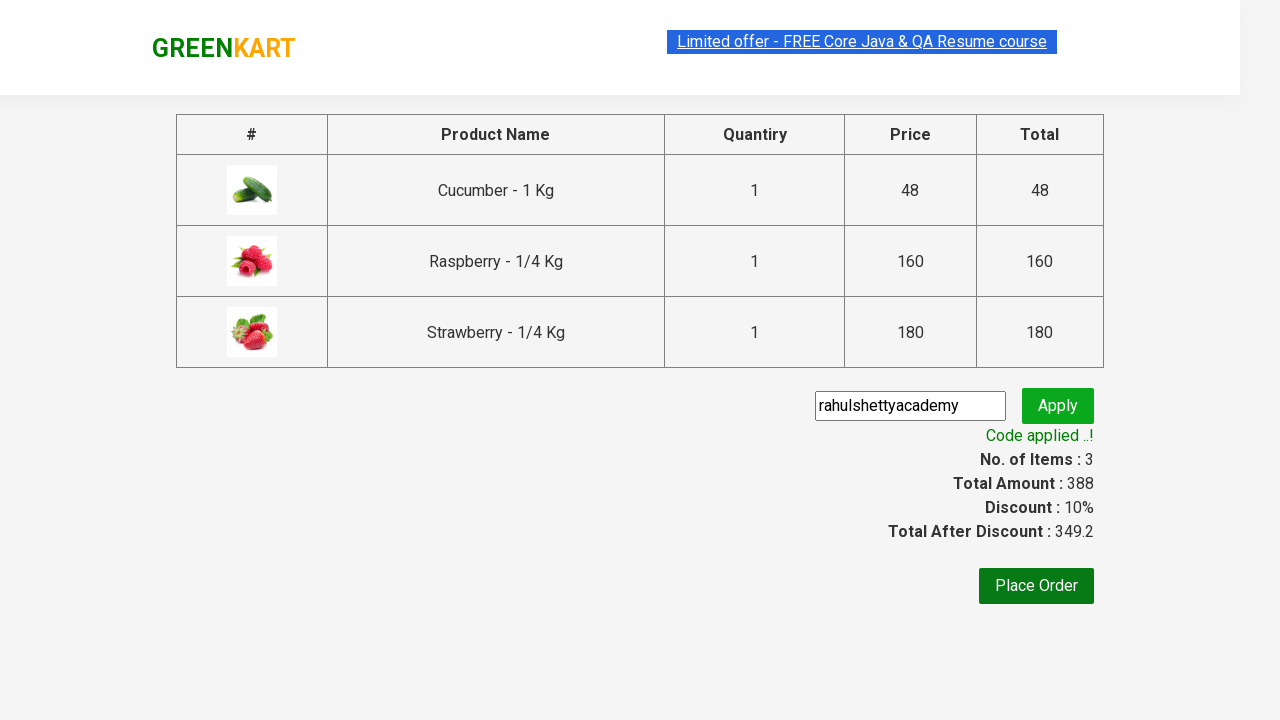

Verified sum of product prices (388) matches original total (388 )
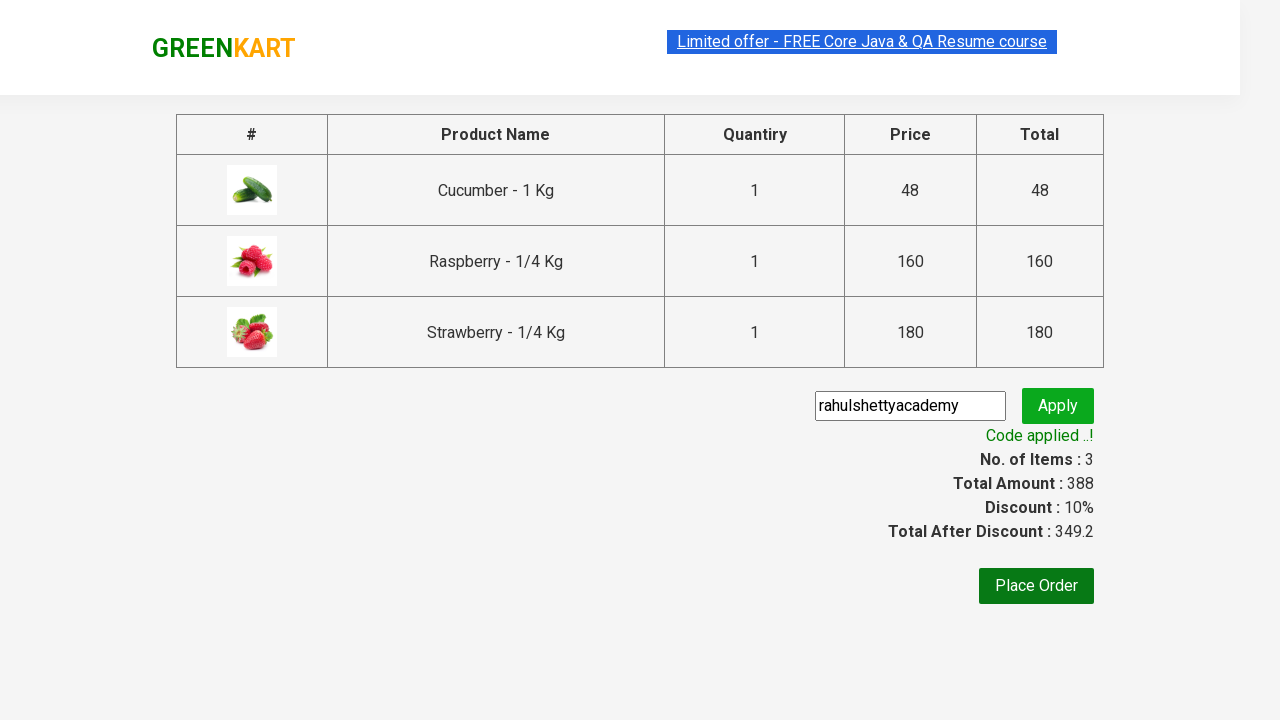

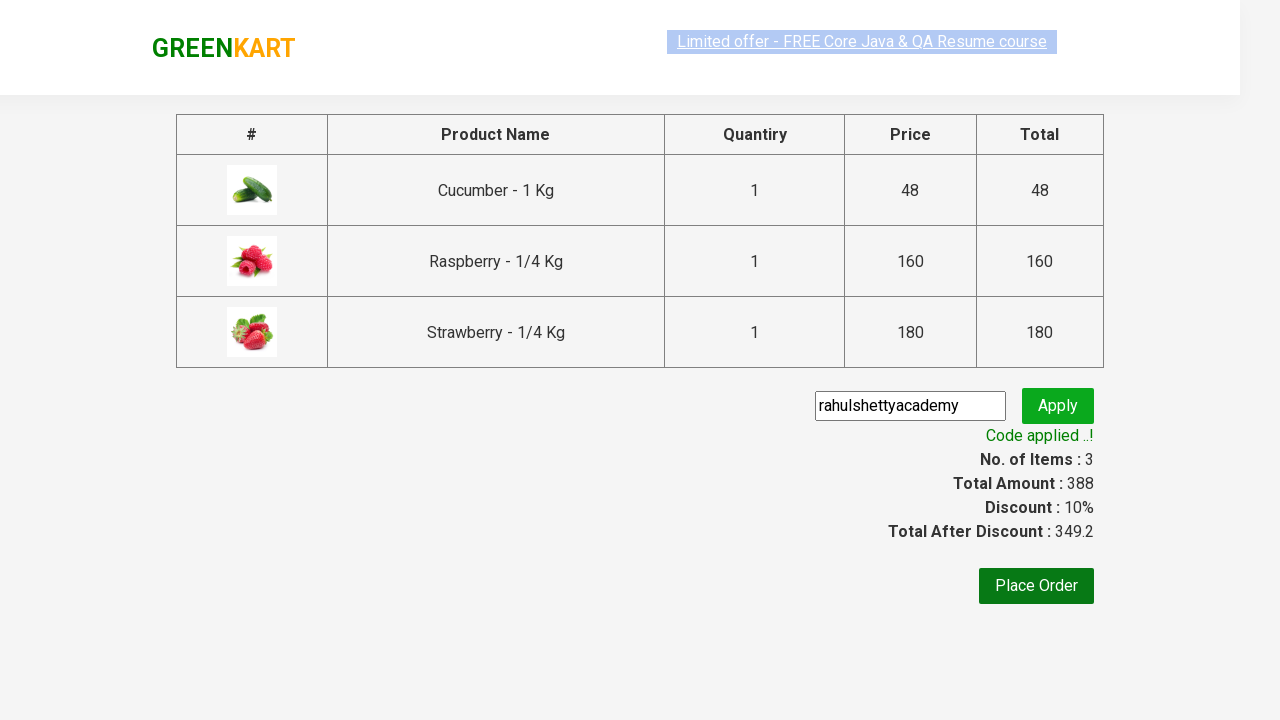